Navigates to a Tic Tac Toe game website and clicks on game squares to play the game

Starting URL: https://playtictactoe.org/

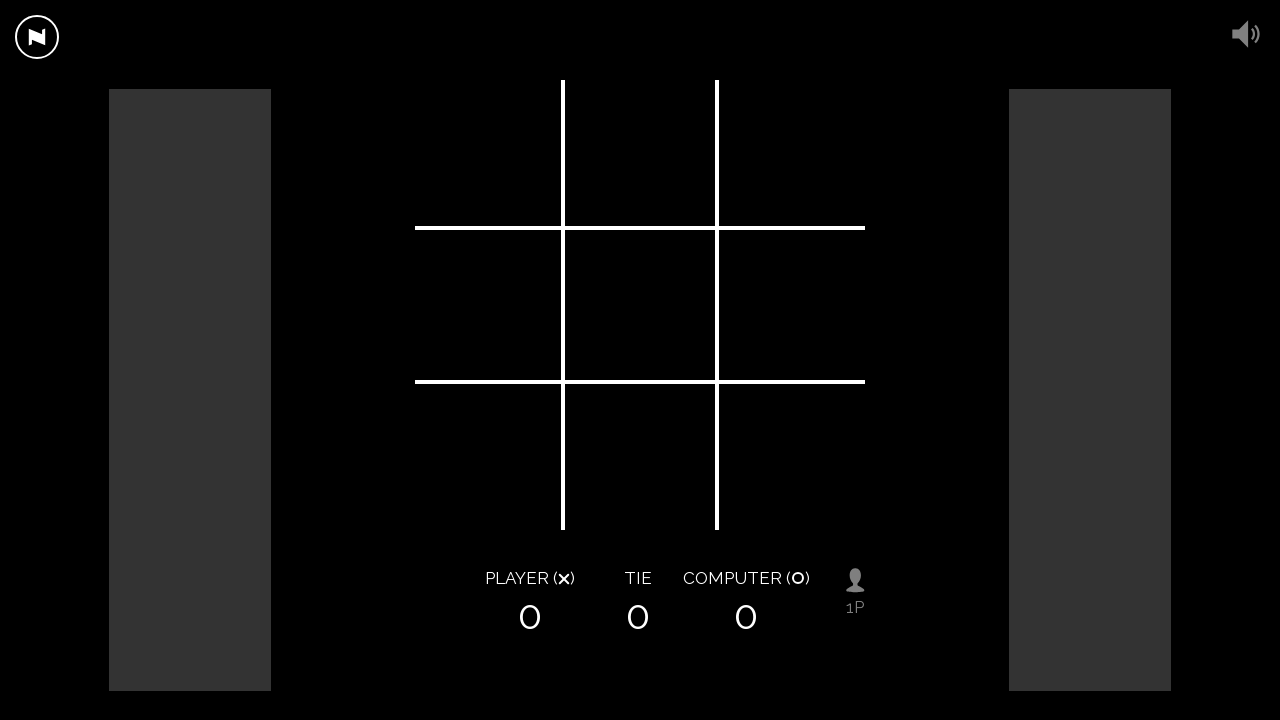

Game board loaded - square elements are now visible
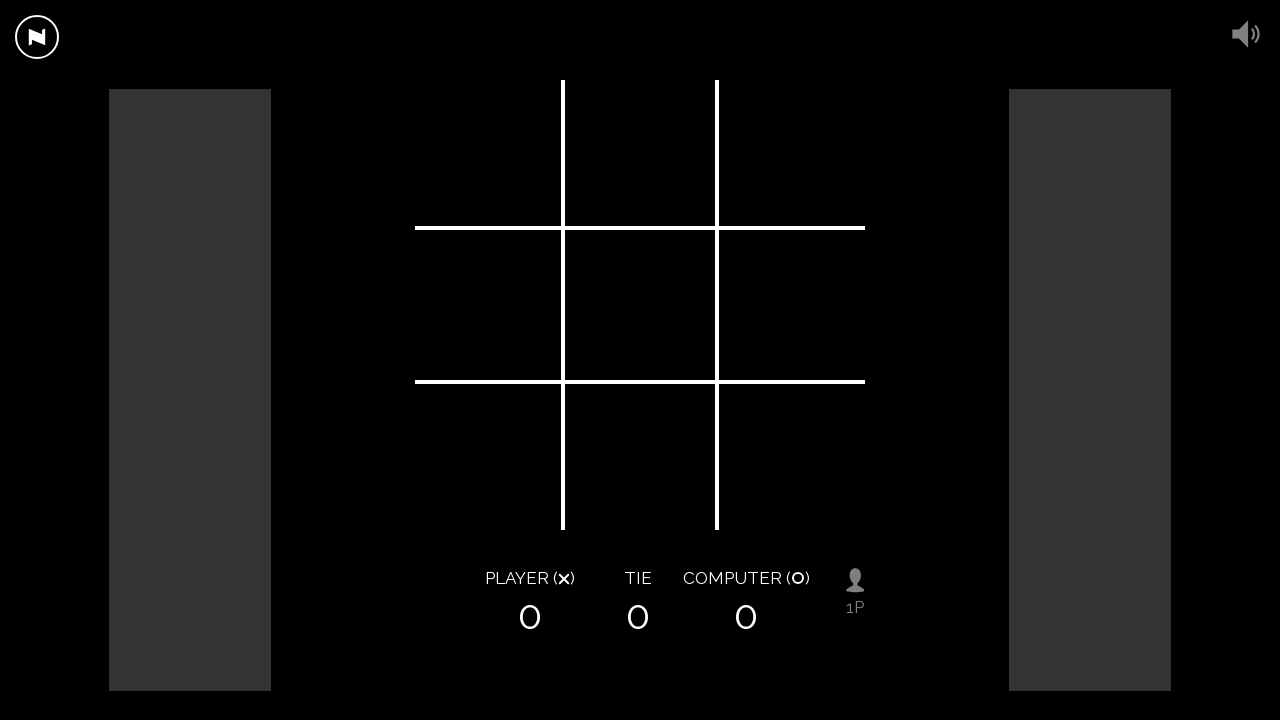

Clicked top left square to start the game at (490, 155) on div.square.top.left
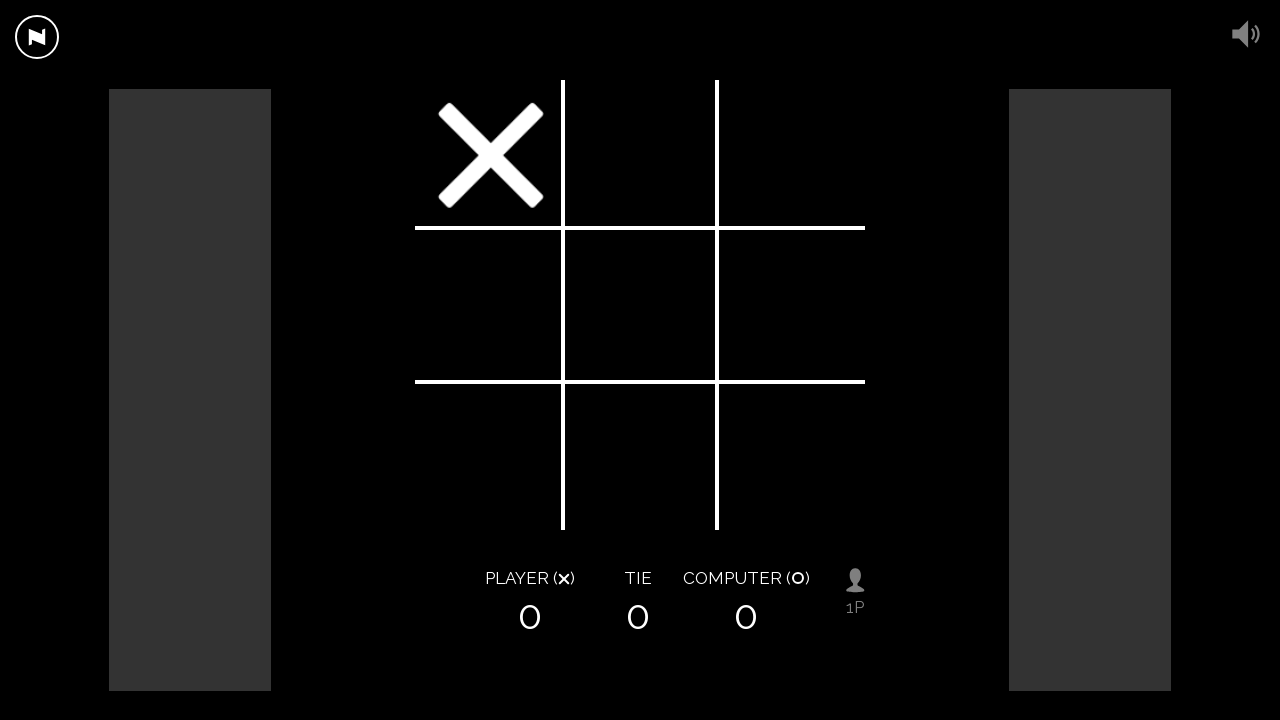

Waited for AI opponent to make a move
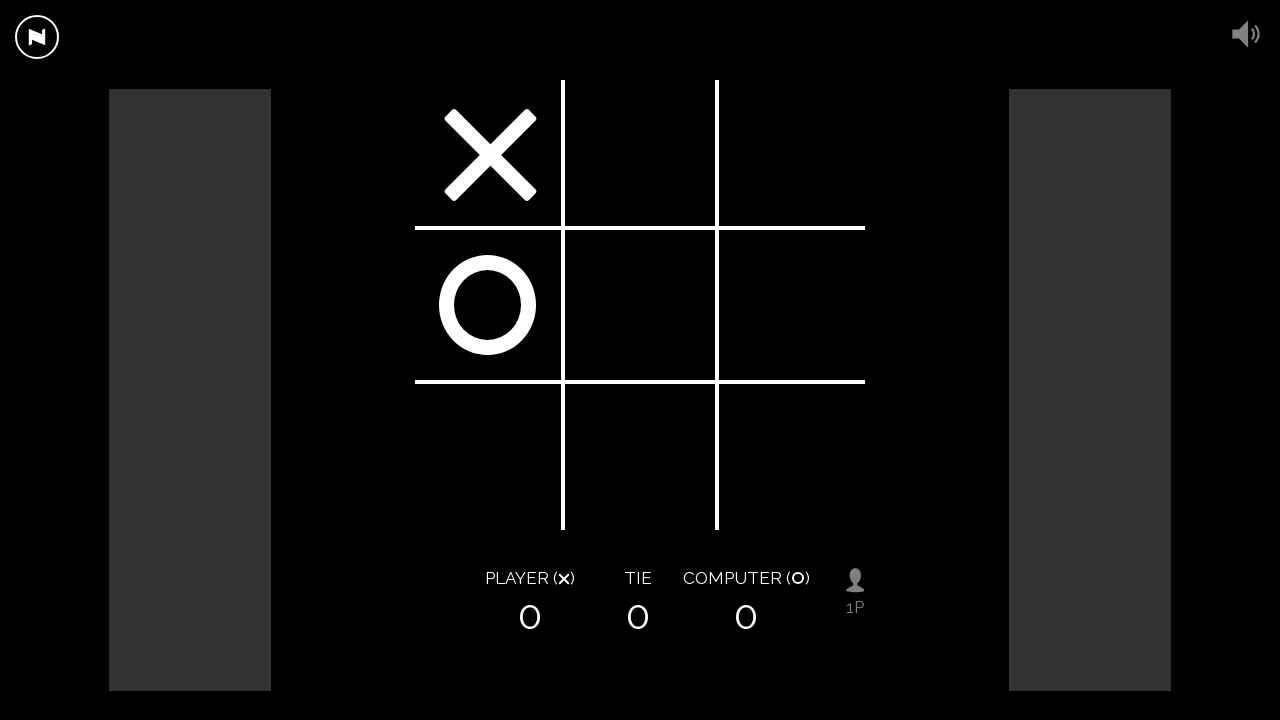

Clicked center square at (640, 305) on div.square:not(.top):not(.bottom):not(.left):not(.right)
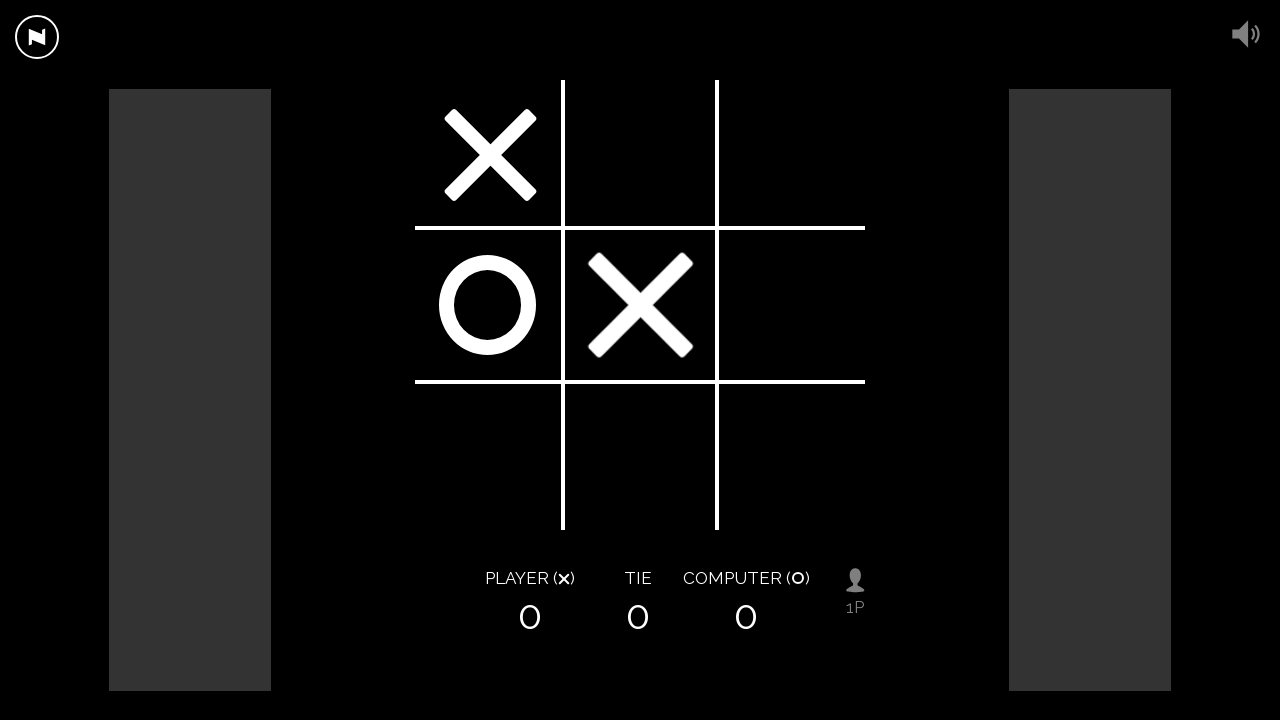

Waited for AI to respond
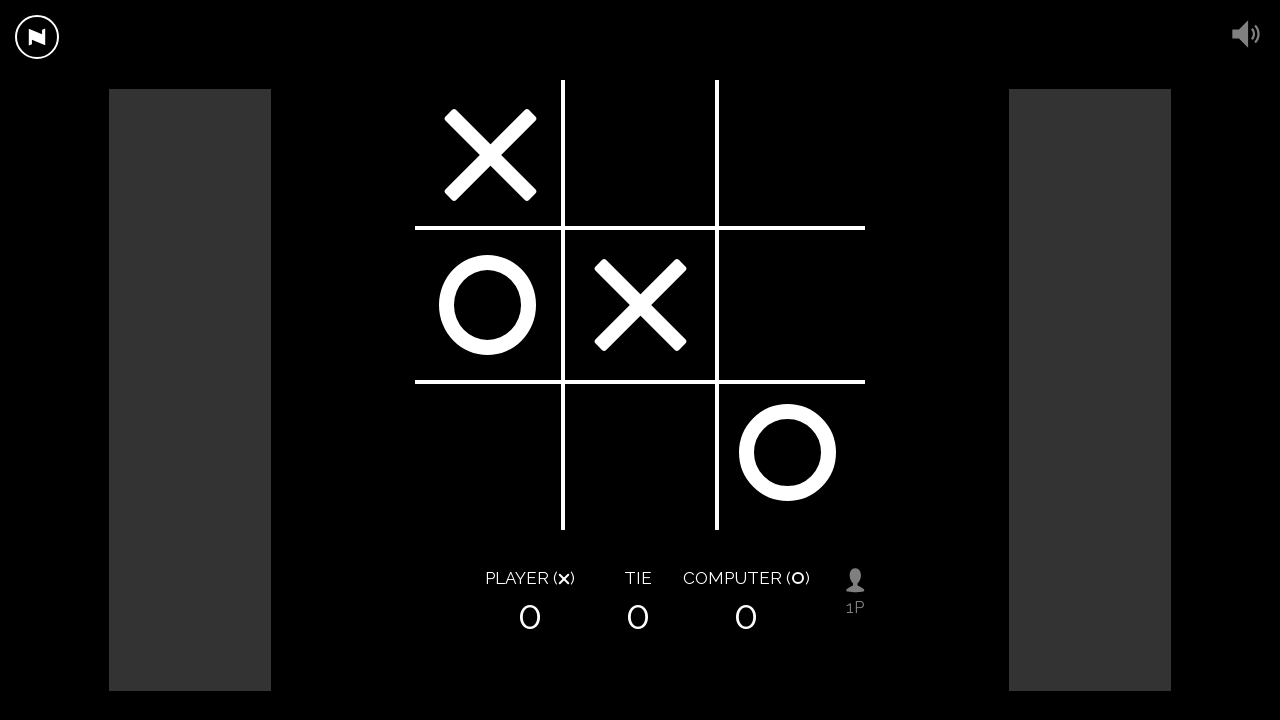

Clicked top right square at (790, 155) on div.square.top.right
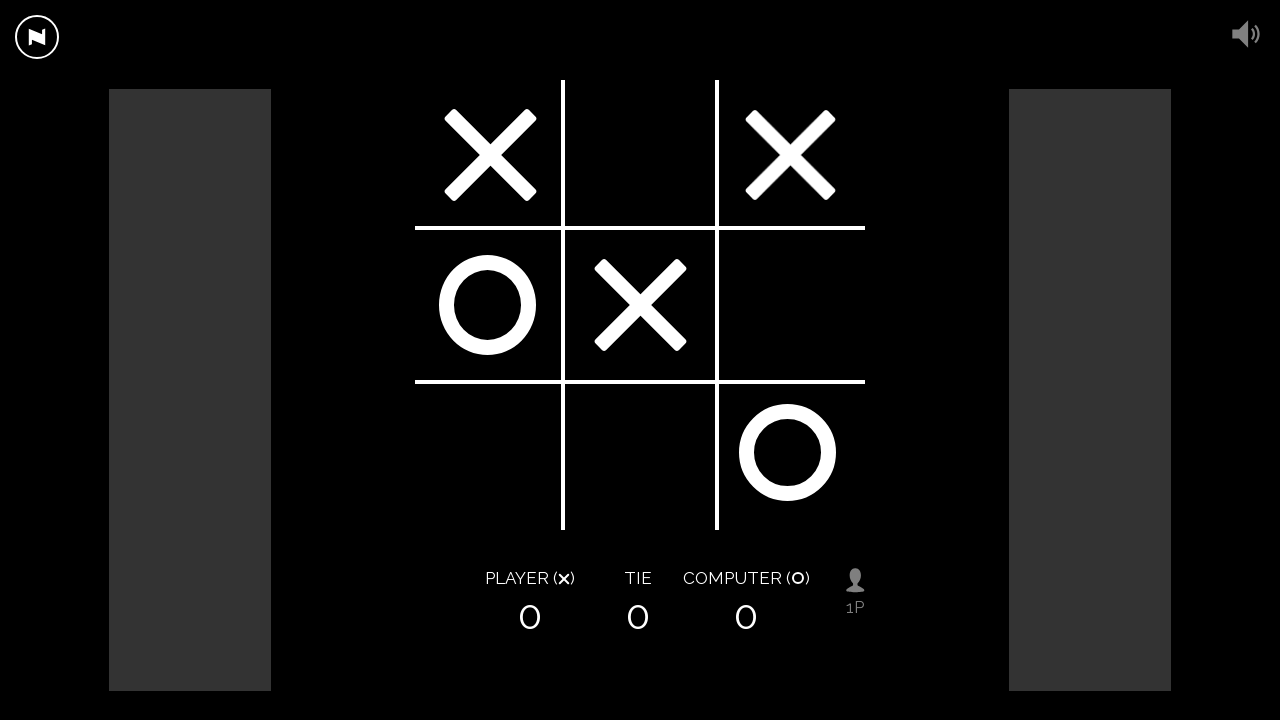

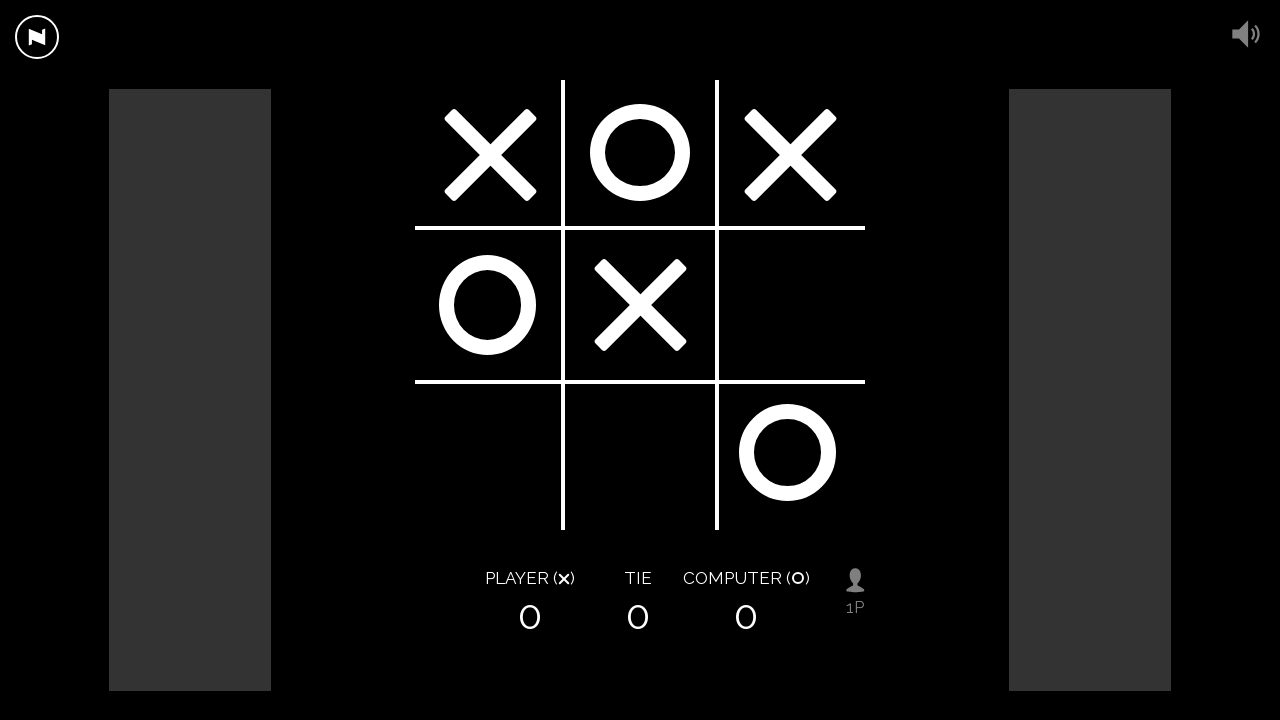